Tests dependent dropdown functionality by selecting a country (France) from the first dropdown and then selecting a corresponding state (Alsace) from the second dropdown, demonstrating both manual iteration and Select class approaches.

Starting URL: https://phppot.com/demo/jquery-dependent-dropdown-list-countries-and-states/

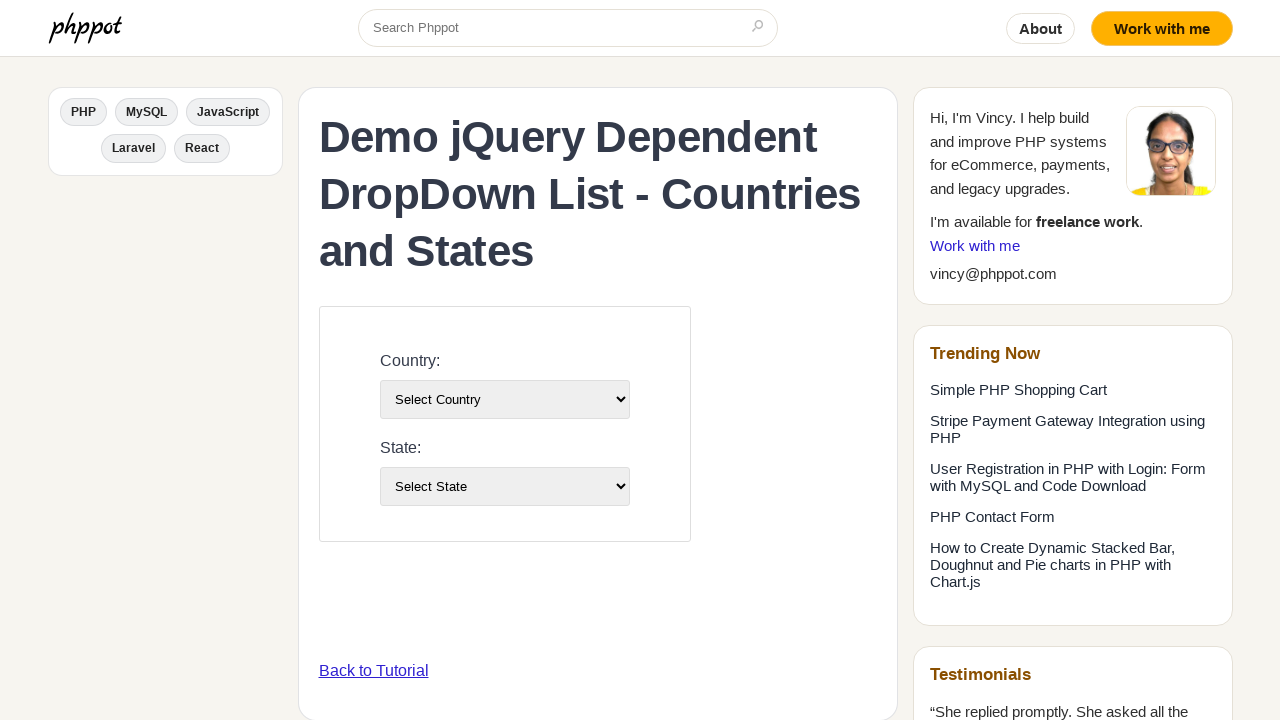

Selected 'France' from country dropdown on #country-list
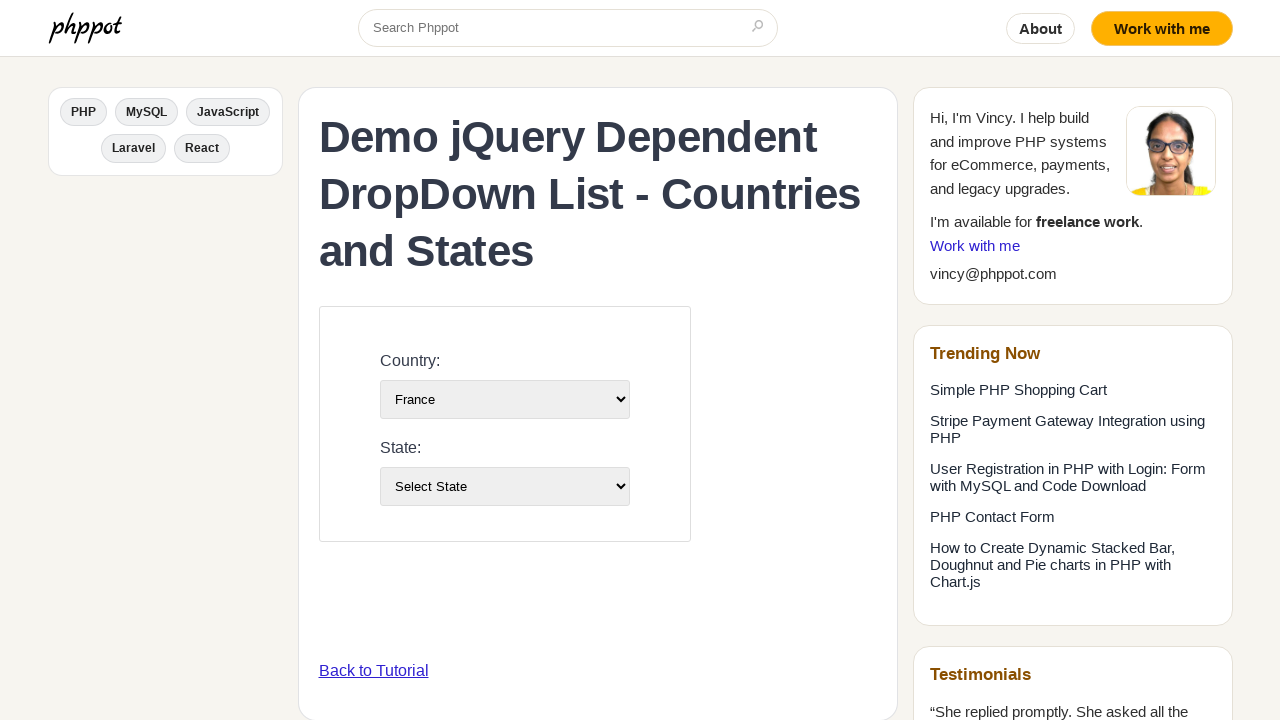

Waited 2 seconds for state dropdown to populate
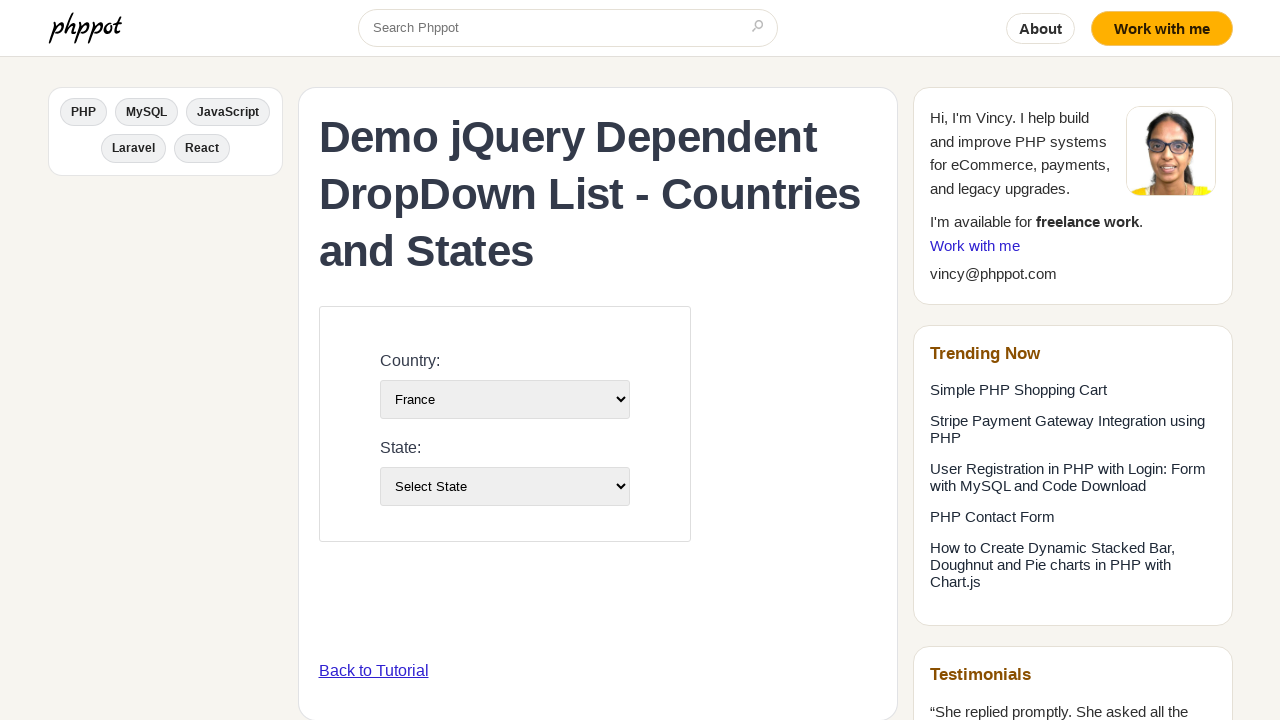

Selected 'Alsace' from state dropdown on #state-list
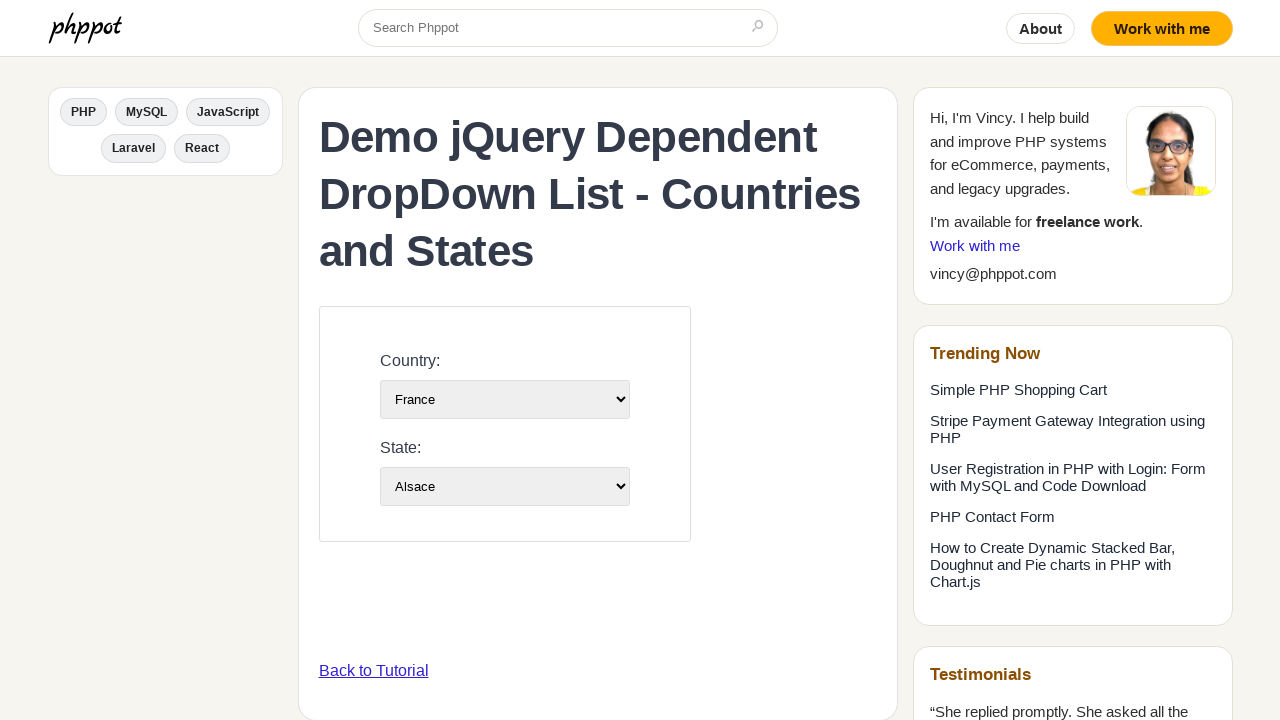

Waited 1 second to observe the final selection
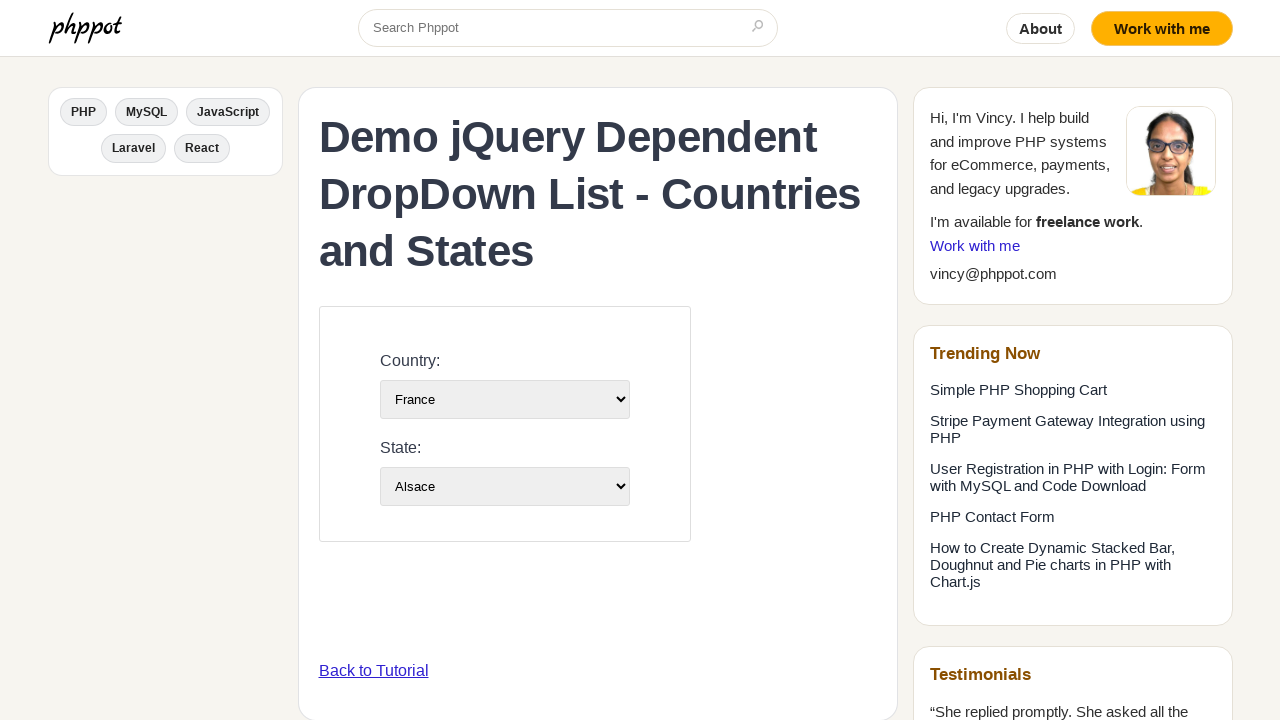

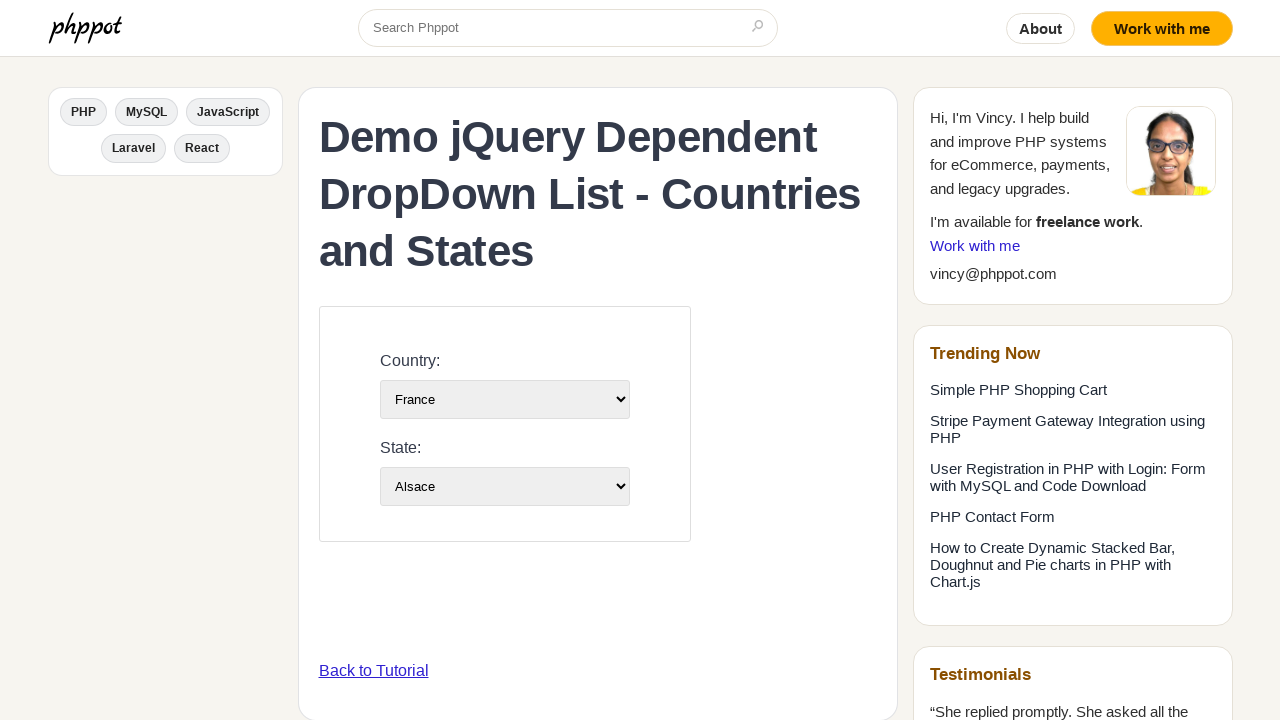